Tests JavaScript execution capabilities by highlighting a button element with a red border, retrieving the page title, refreshing the page, and scrolling down.

Starting URL: https://www.w3schools.com/js/default.asp

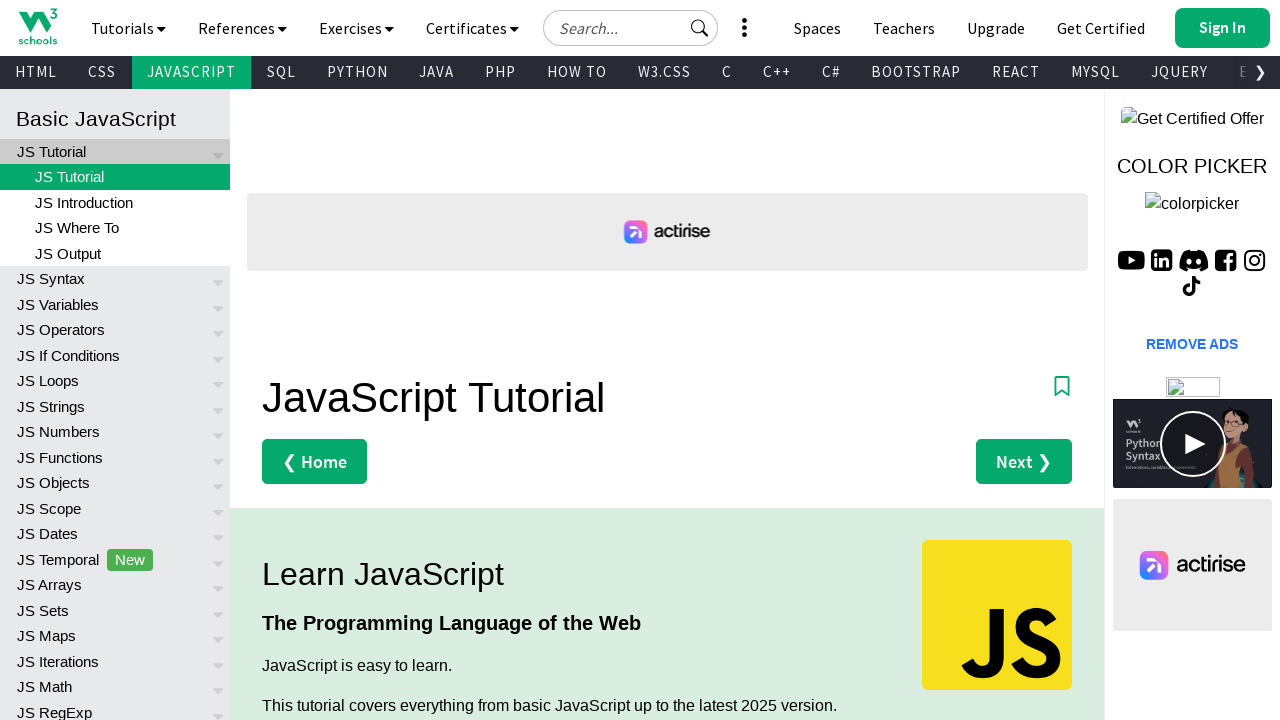

Located first button element
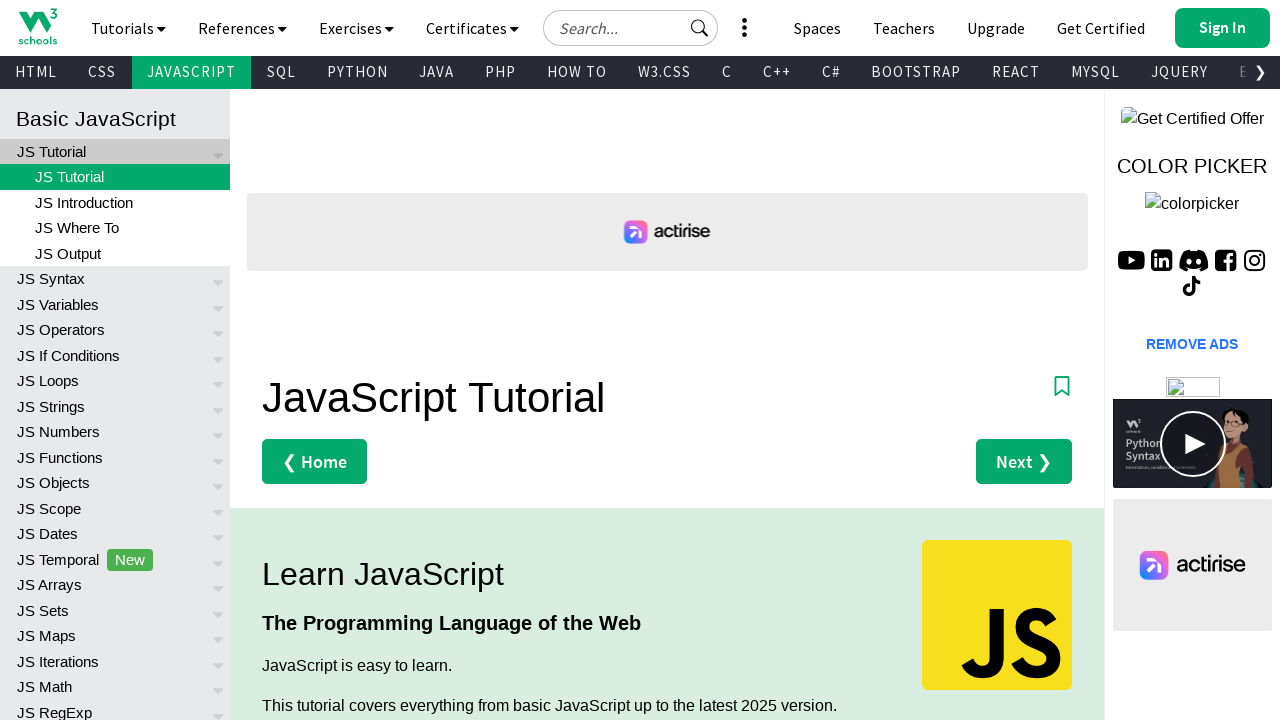

Applied red border highlight to button using JavaScript
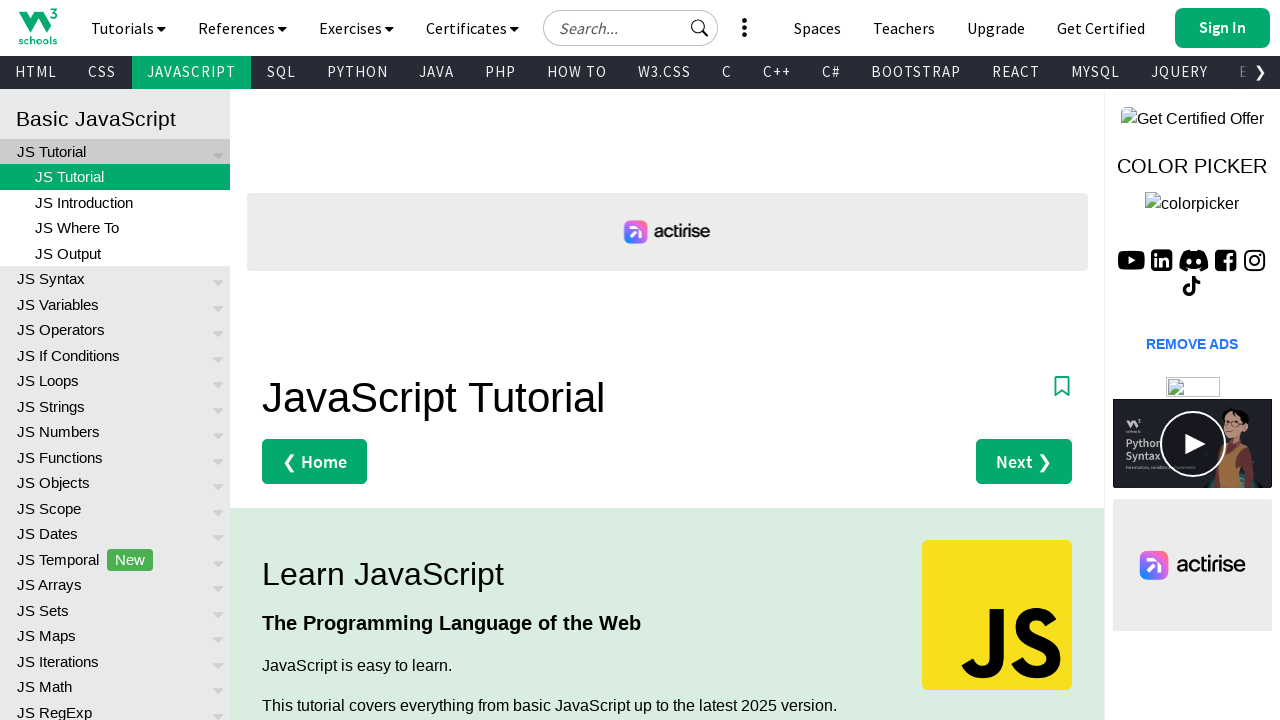

Retrieved page title via JavaScript: JavaScript Tutorial
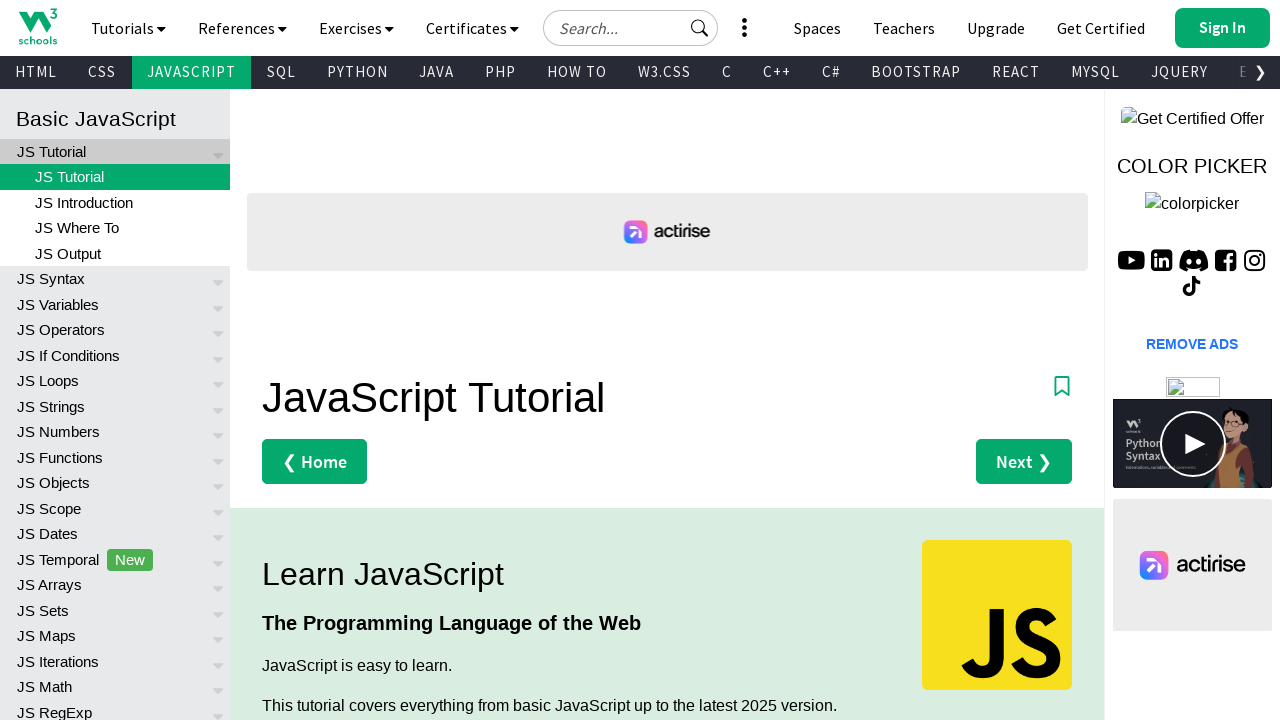

Refreshed page using JavaScript history.go(0)
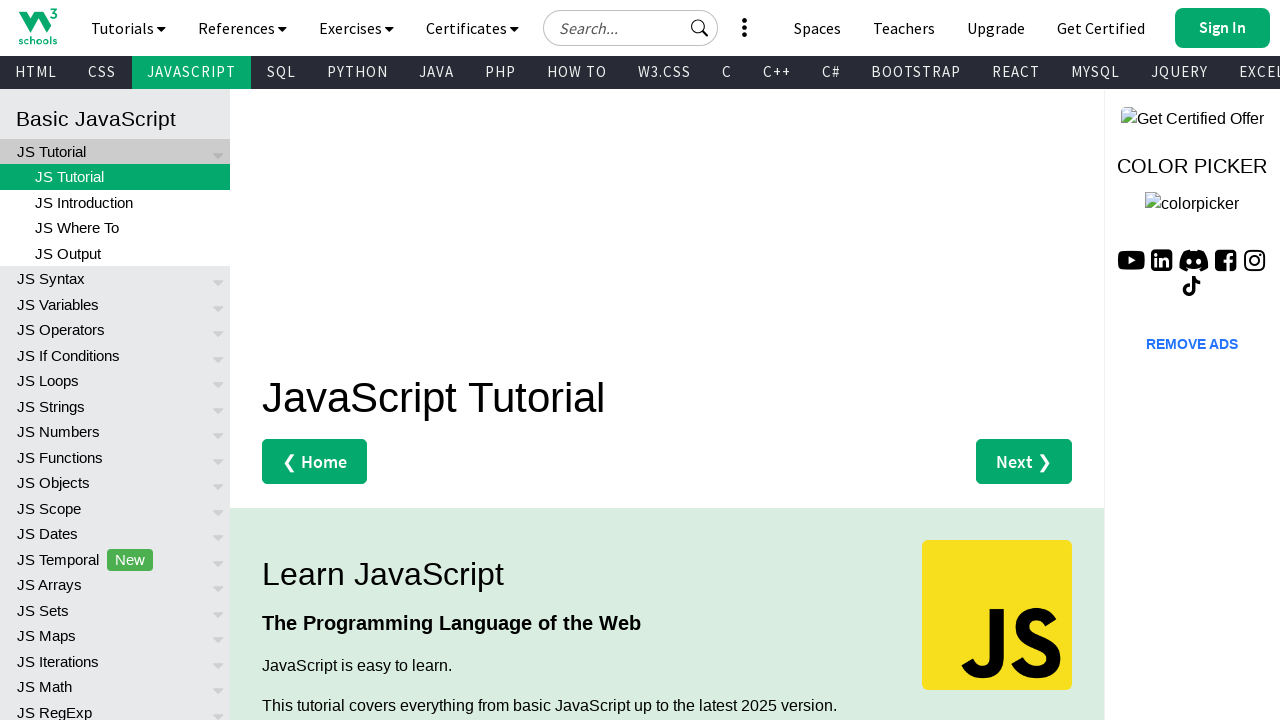

Page finished loading after refresh
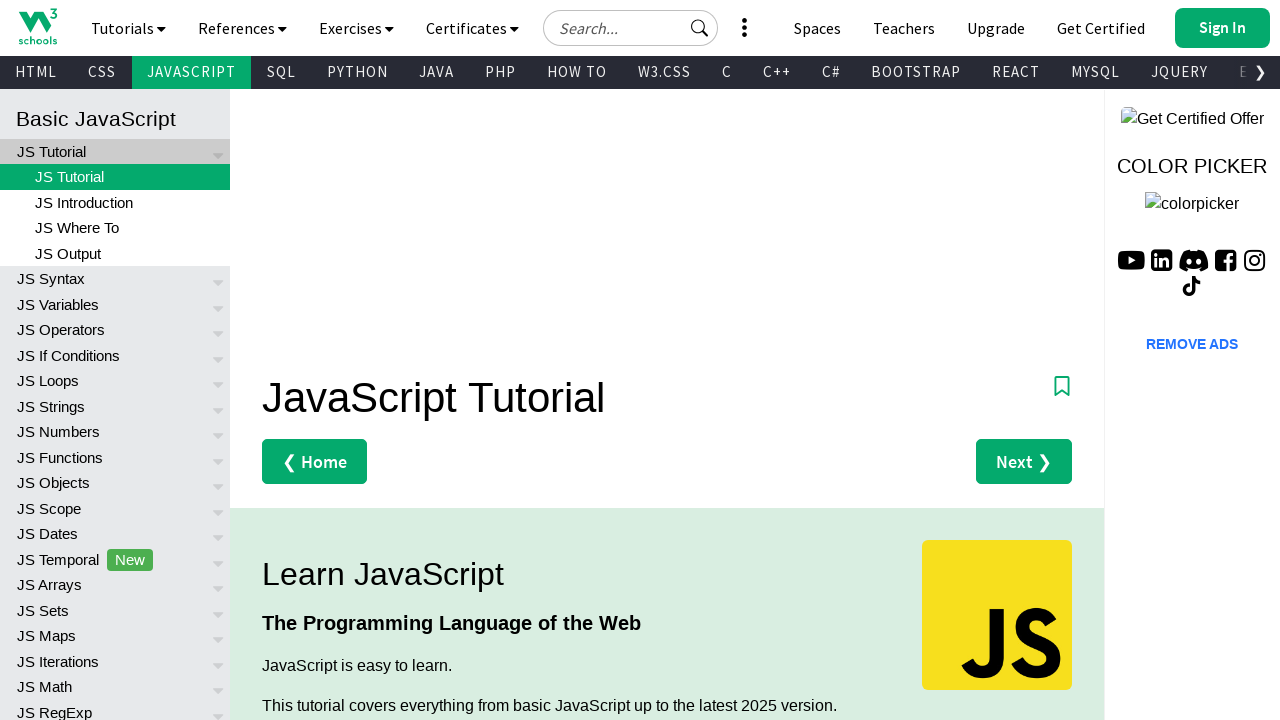

Scrolled down 1000 pixels using JavaScript
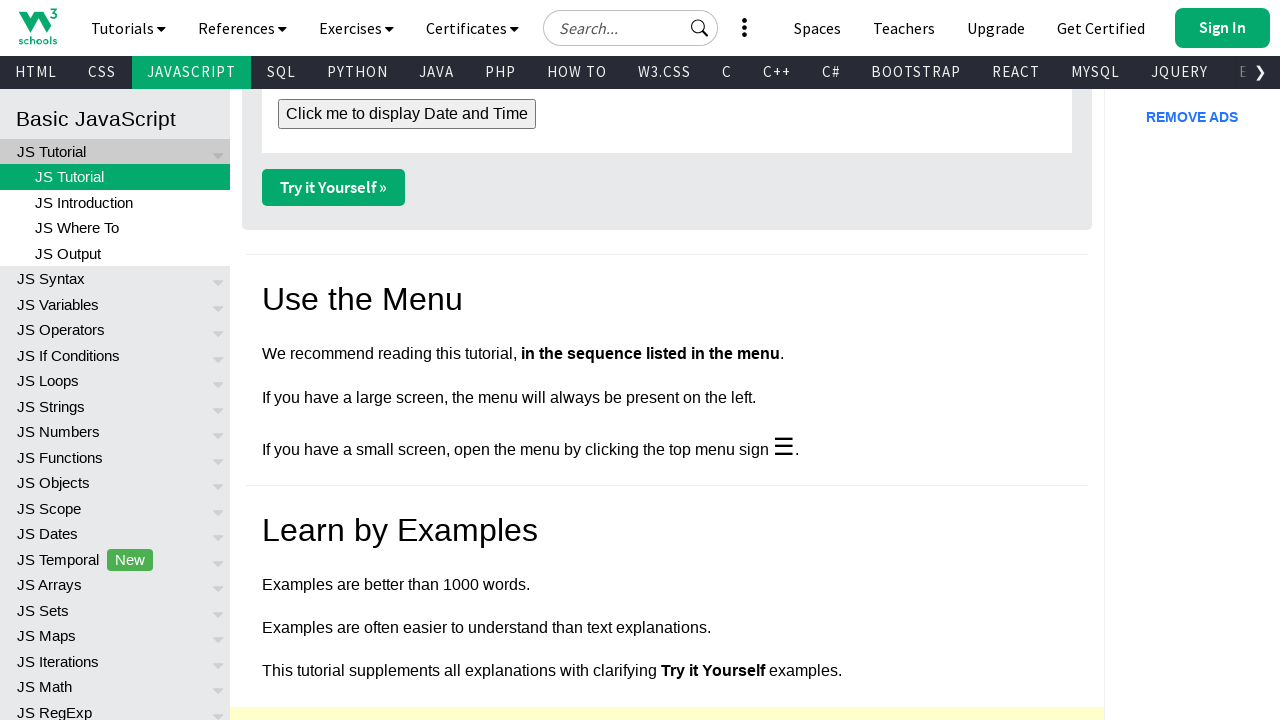

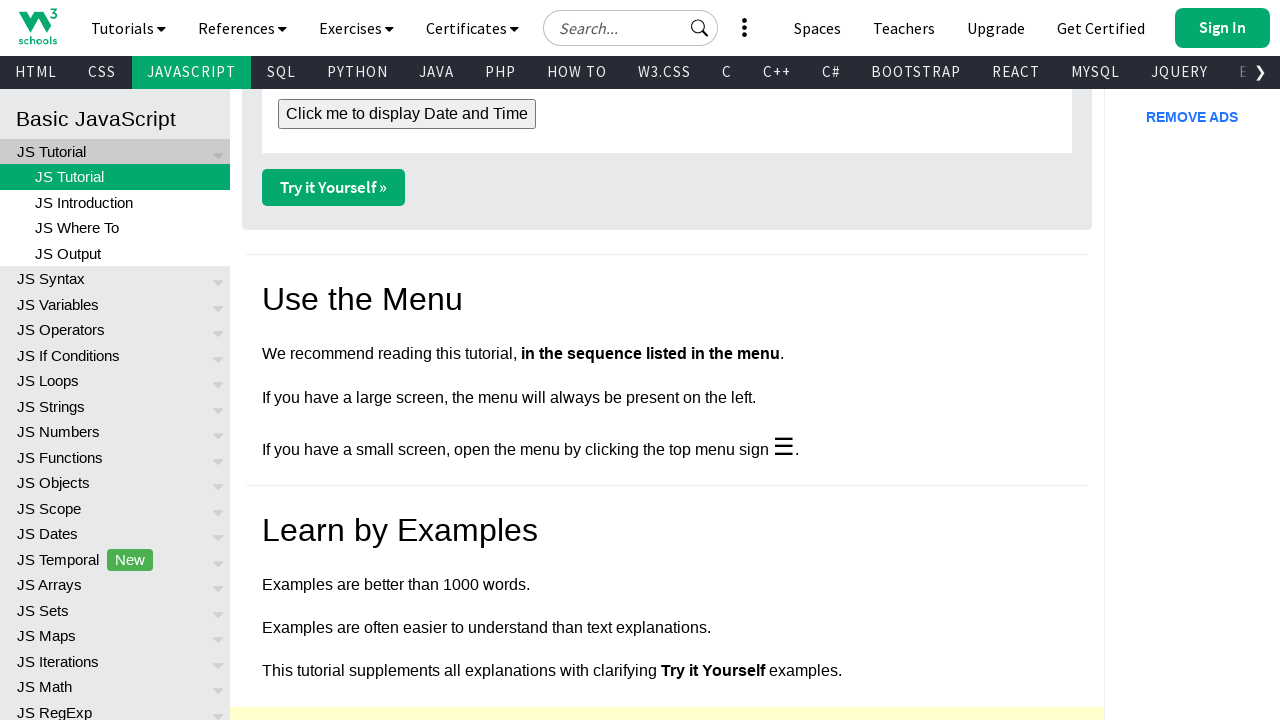